Demonstrates clicking a submit button on the EduMarshal homepage by locating and clicking an input element of type submit.

Starting URL: https://edumarshal.com/

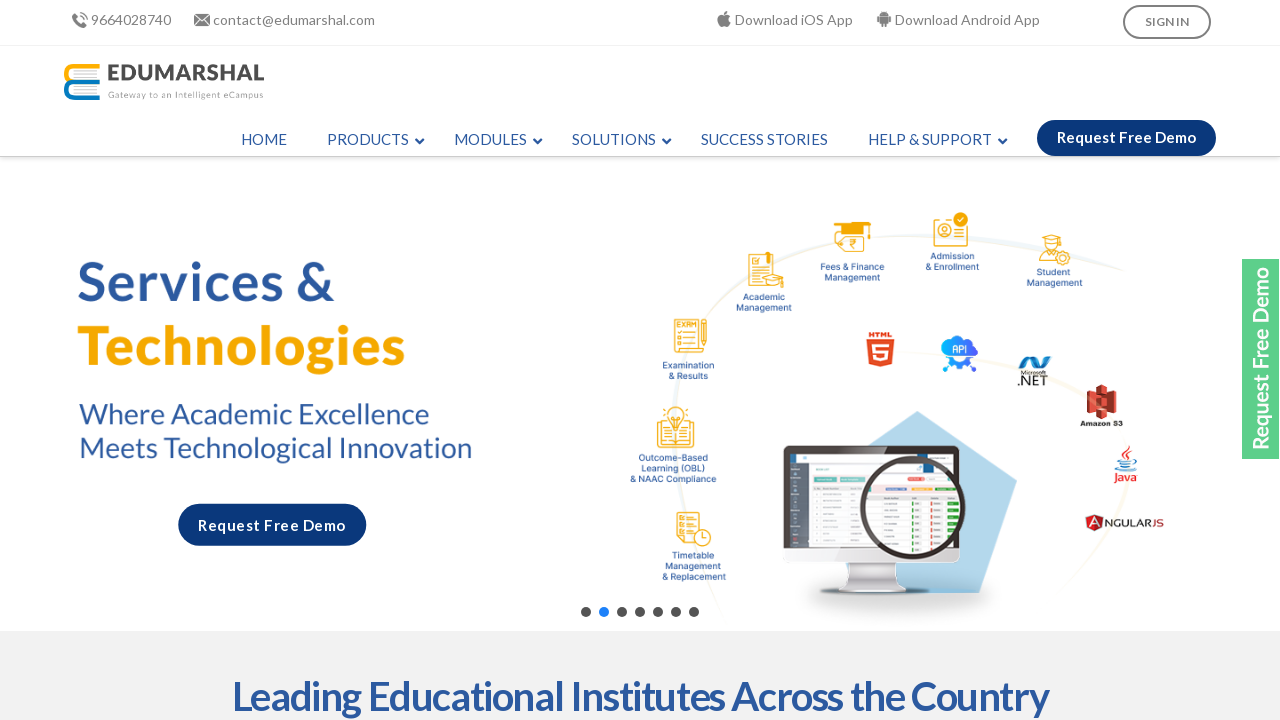

Clicked submit button on EduMarshal homepage at (794, 696) on input[type='submit']
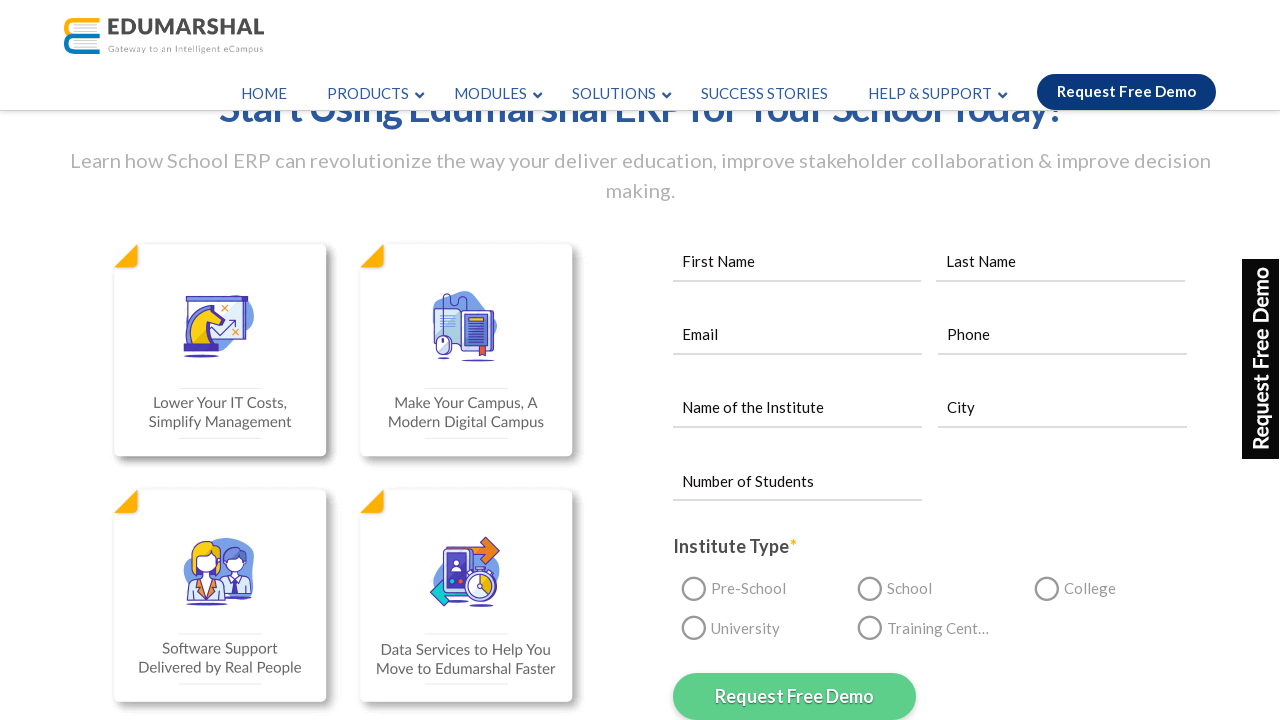

Page loaded after submit button click
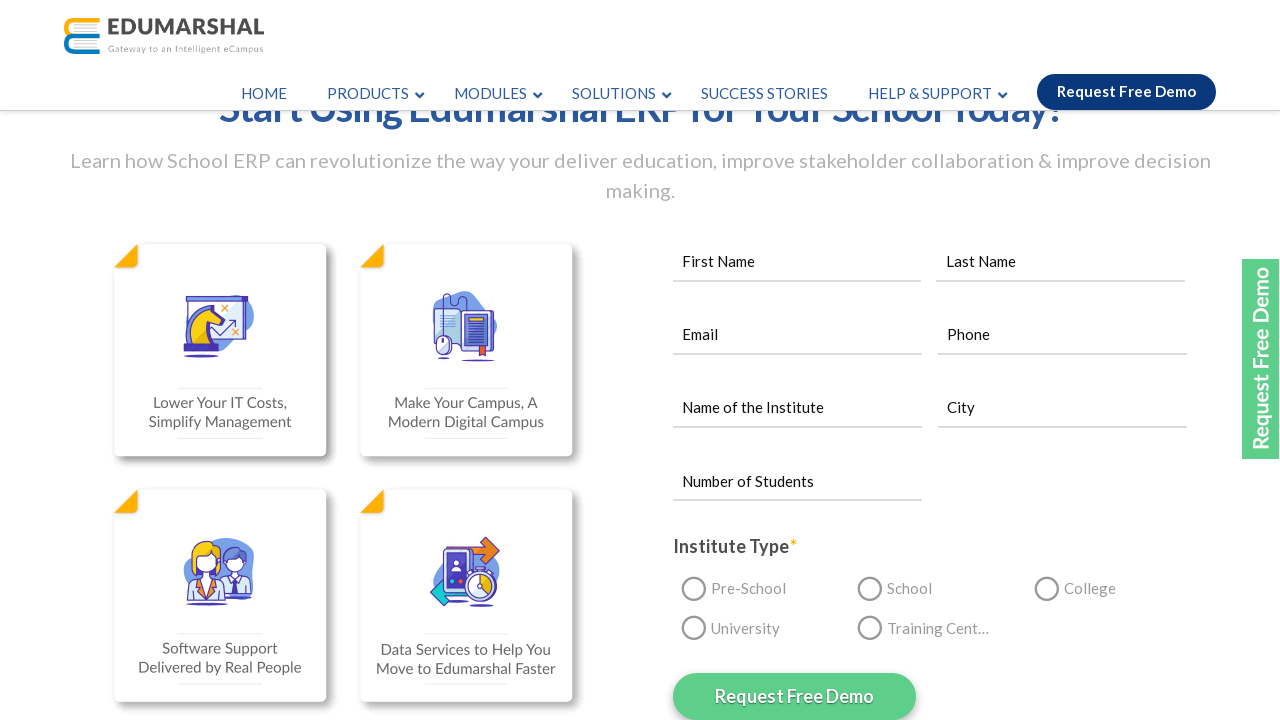

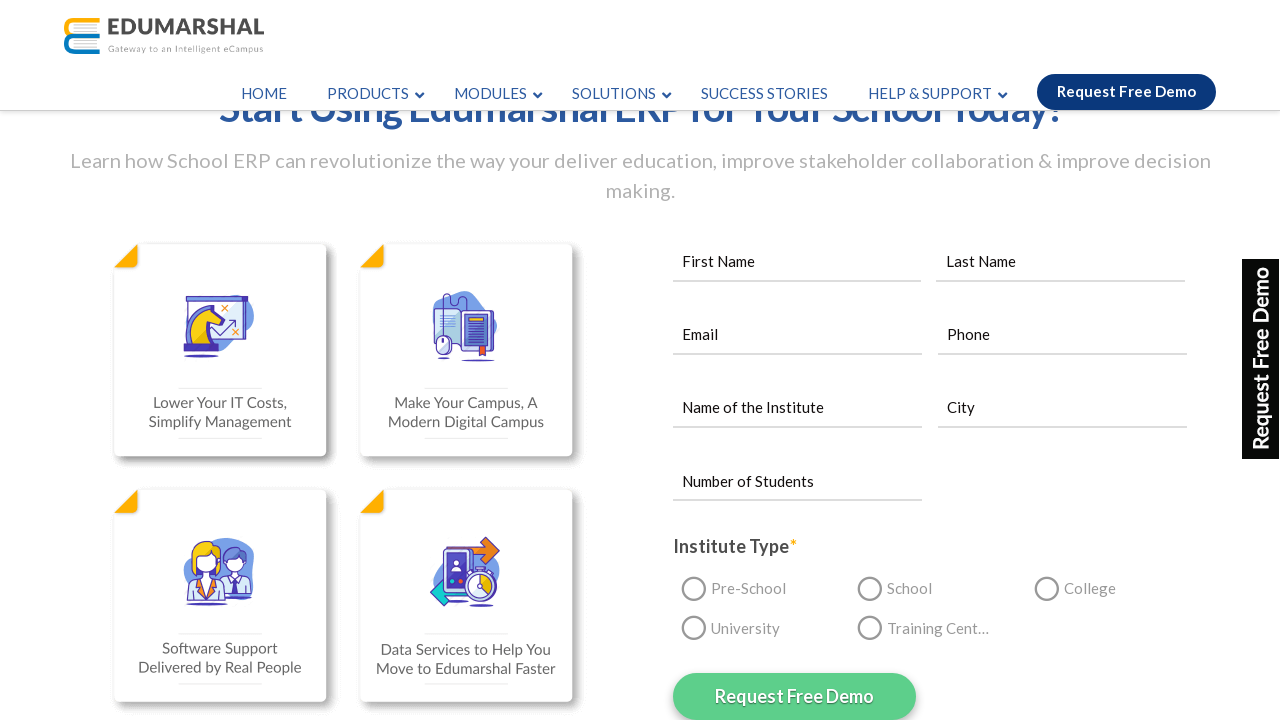